Navigates to the RH (Restoration Hardware) website and maximizes the browser window

Starting URL: https://rh.com

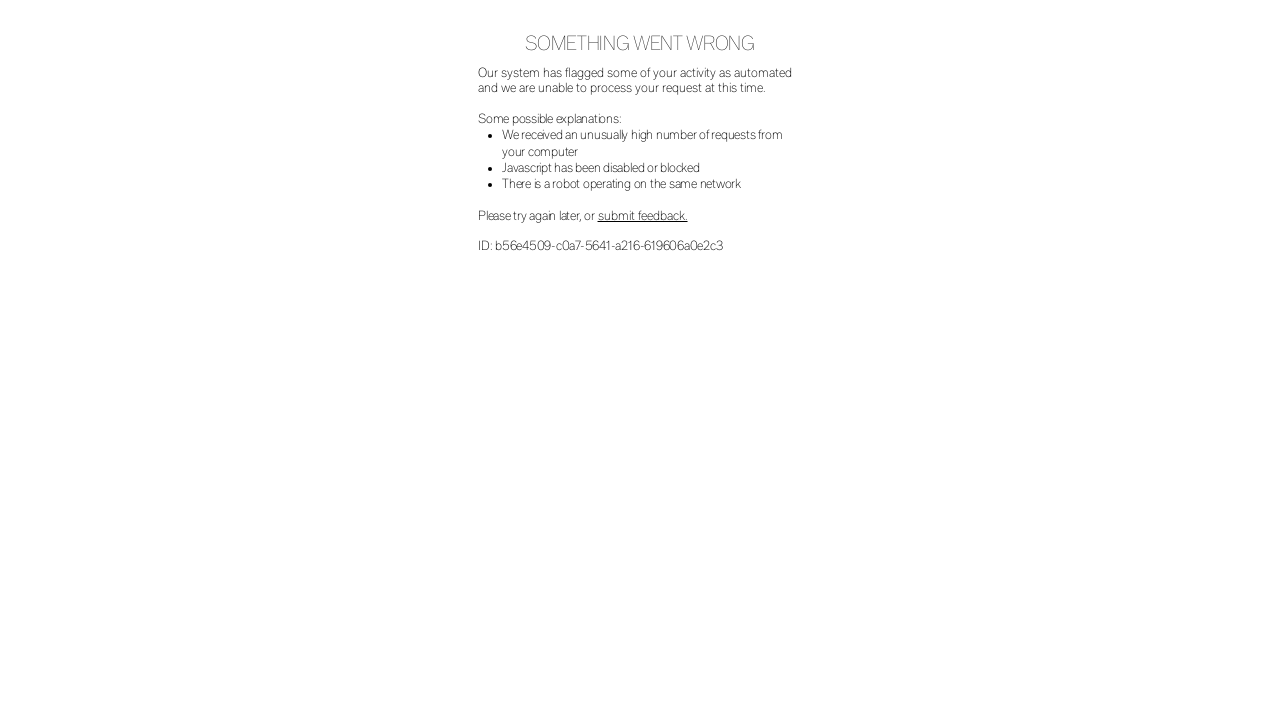

Navigated to RH (Restoration Hardware) website at https://rh.com
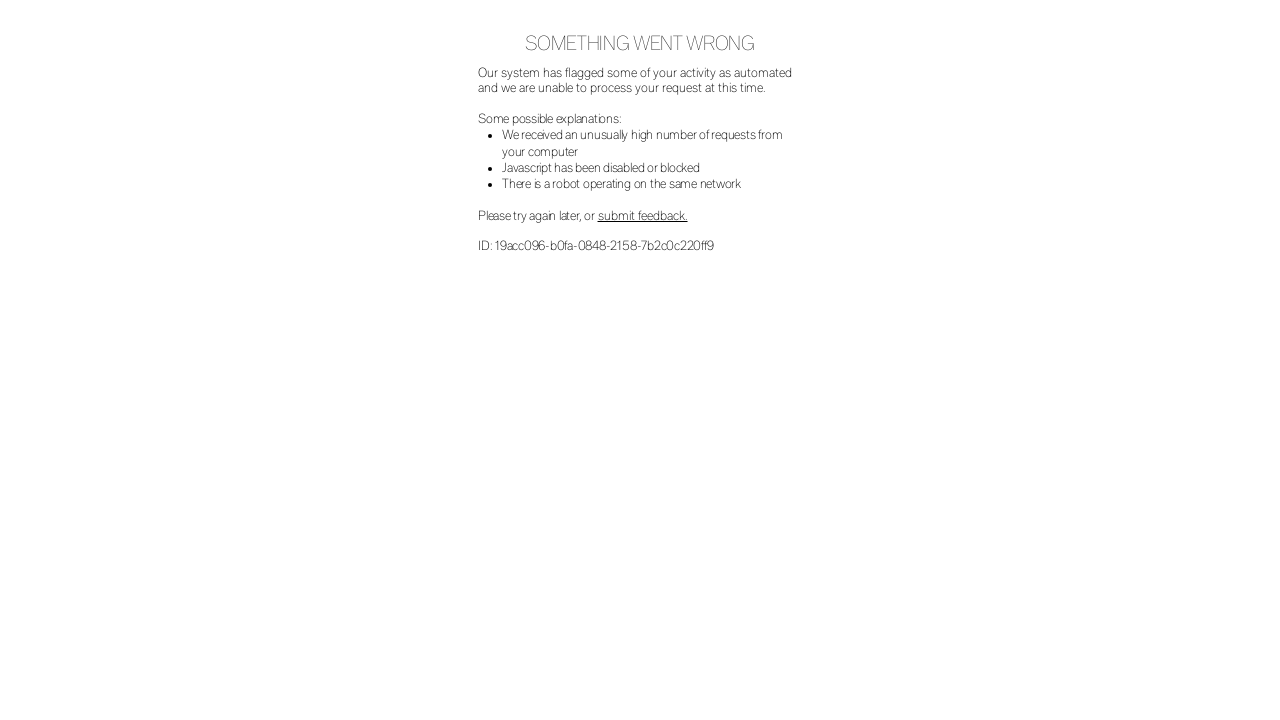

Maximized browser window to 1920x1080
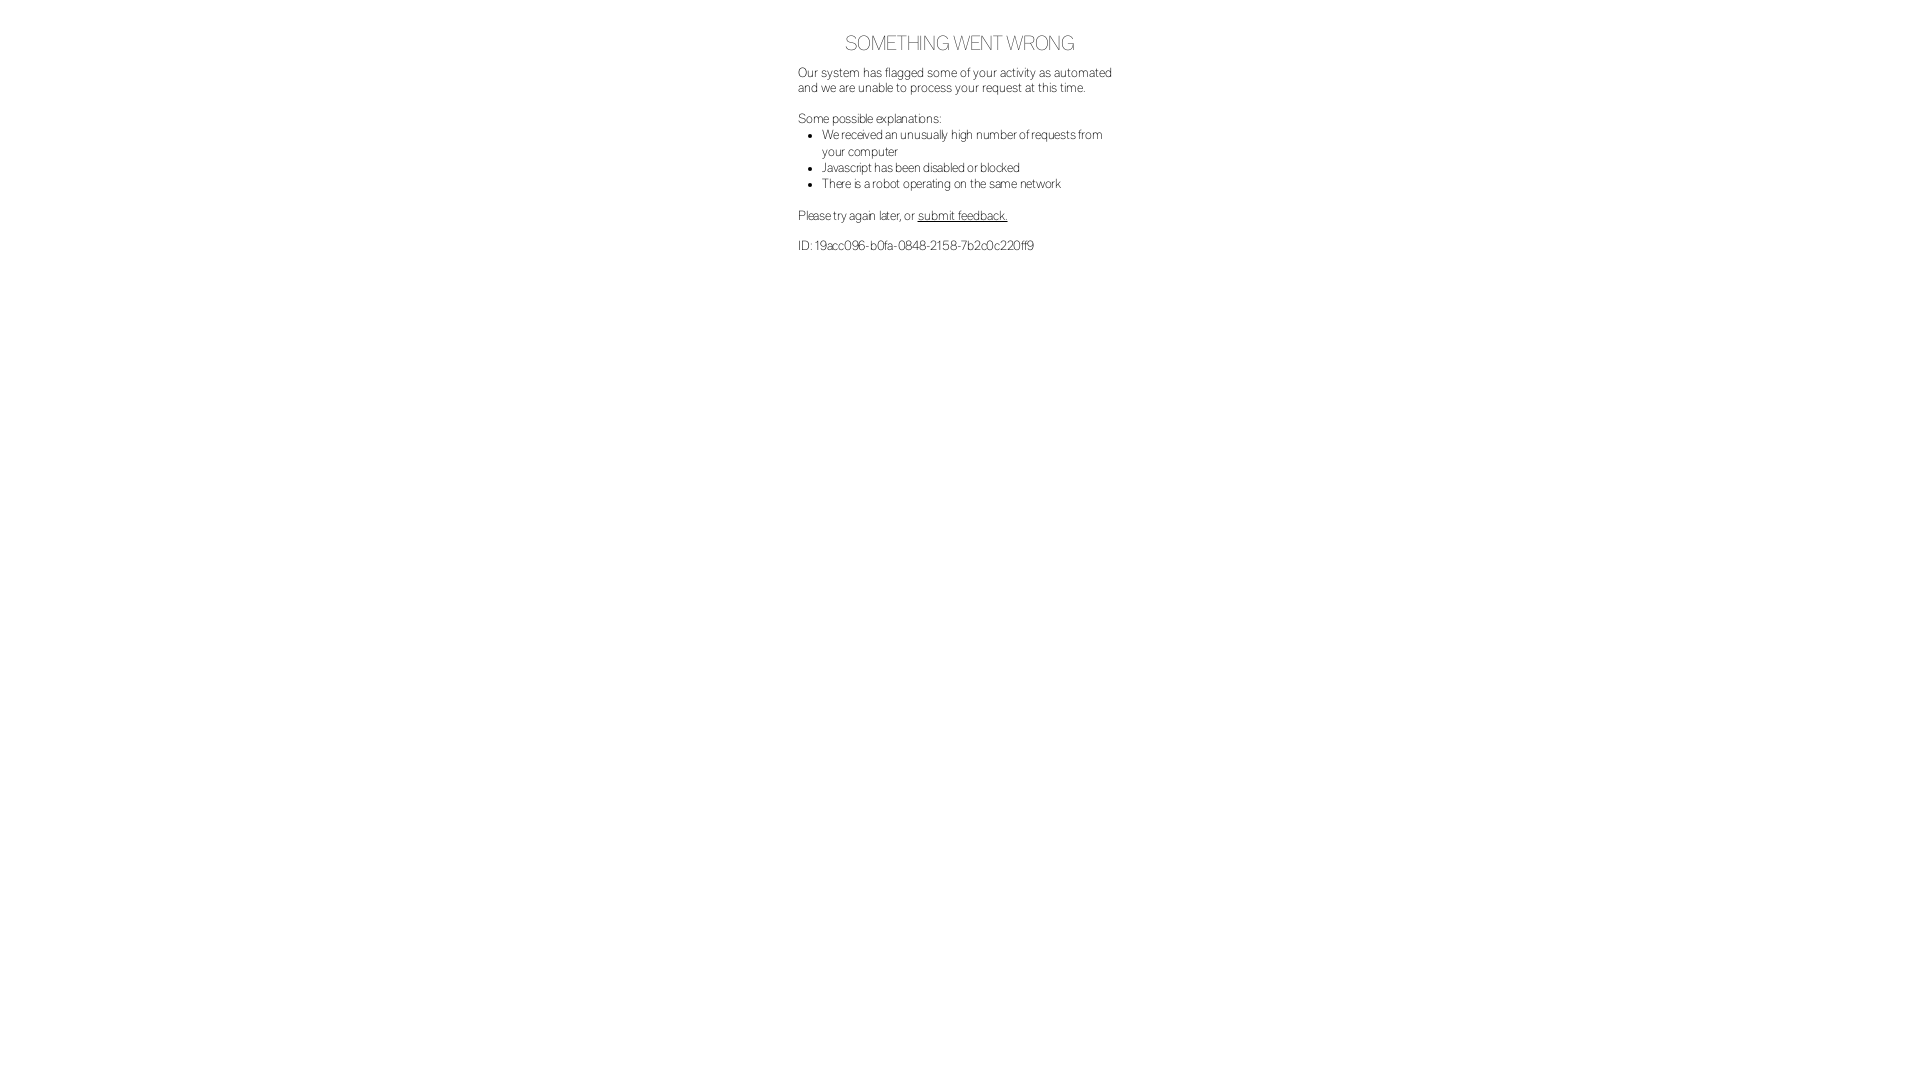

Page loaded completely (domcontentloaded)
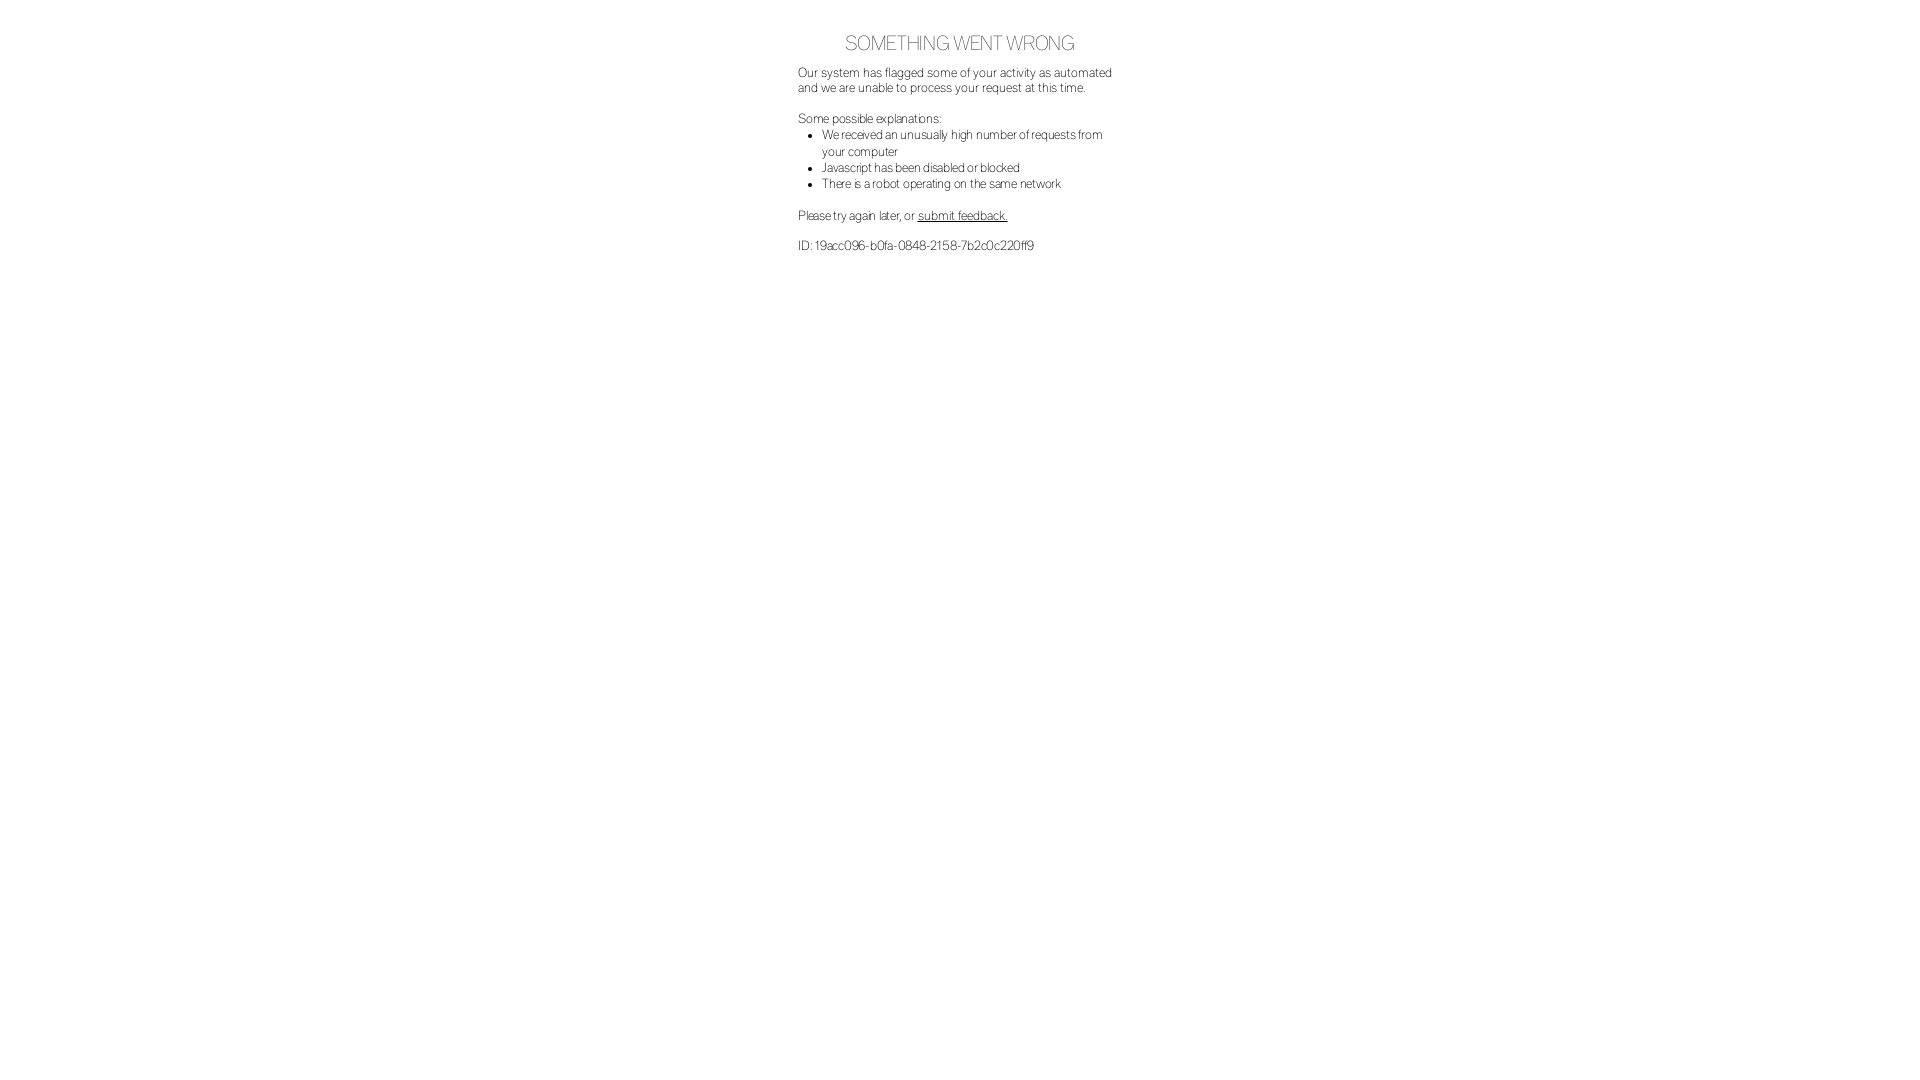

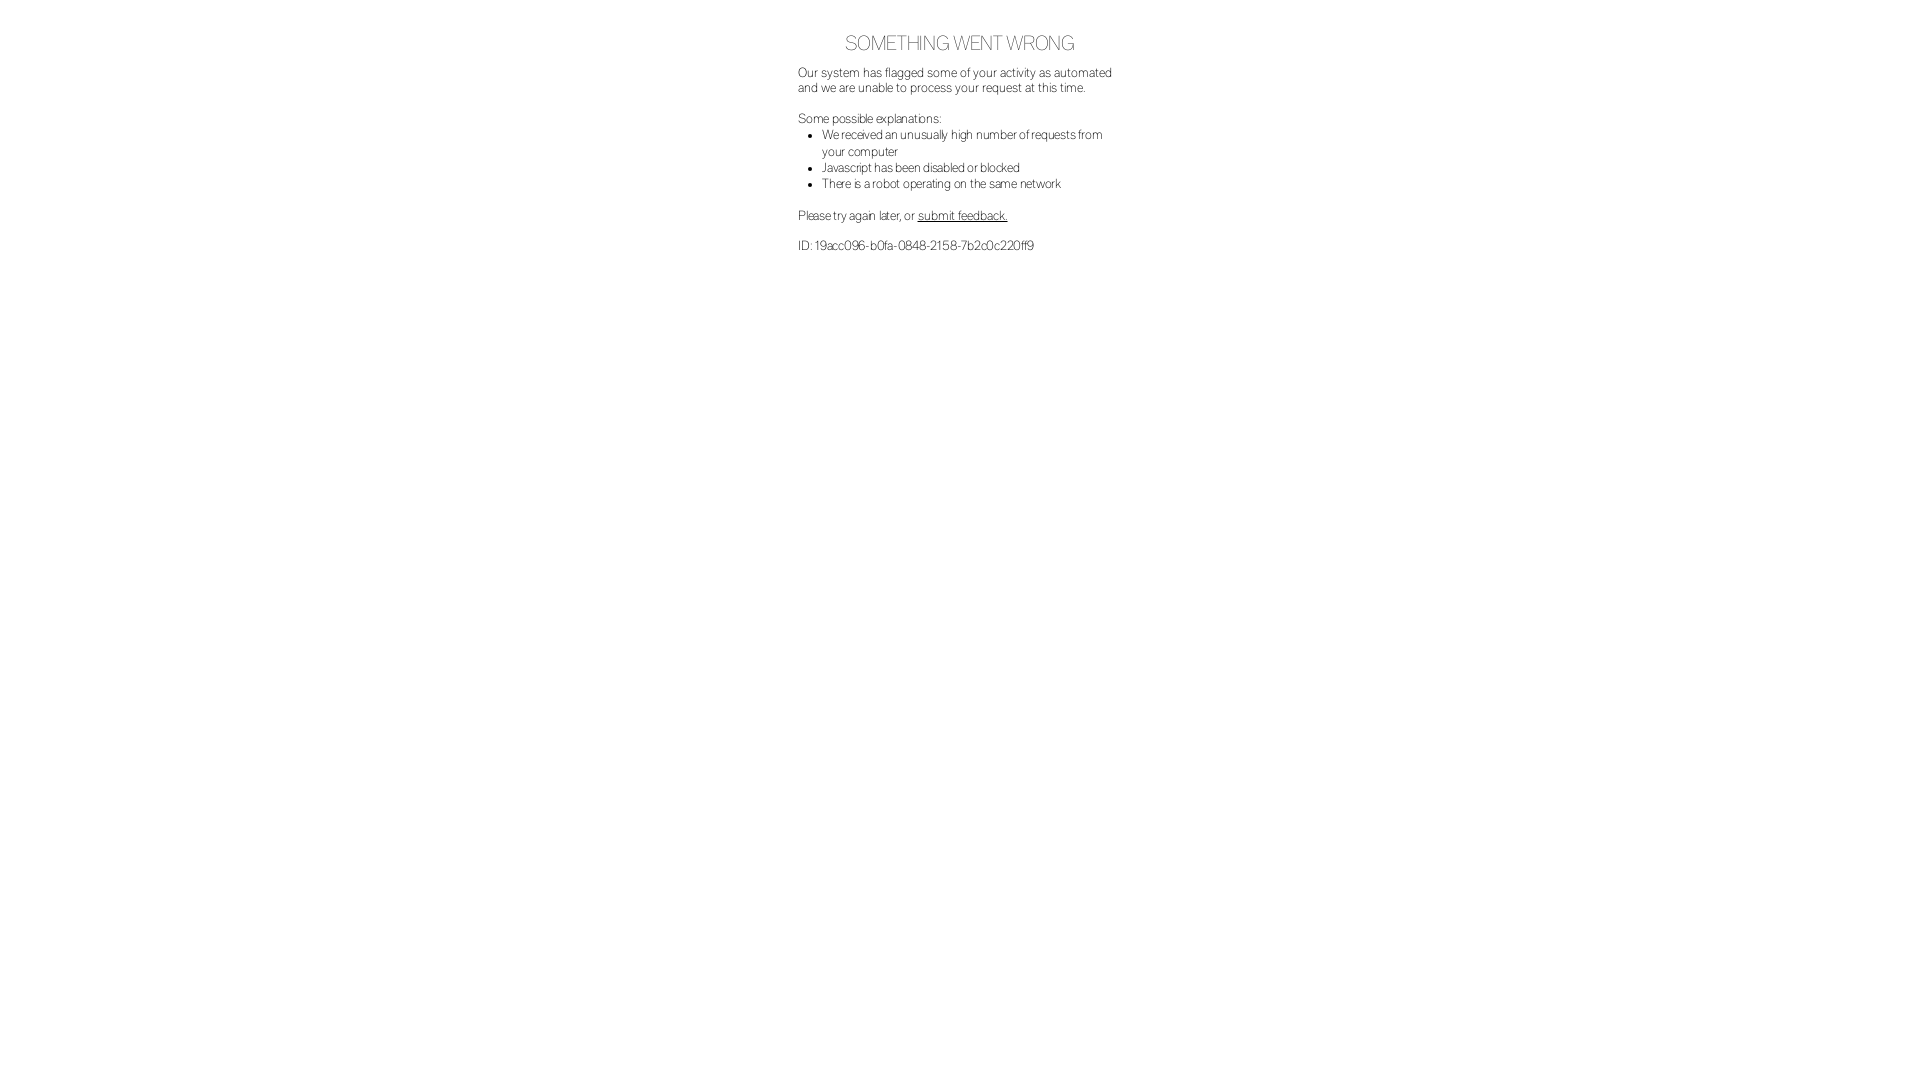